Opens the search interface, enters a search query for "Windows 11", and verifies that search results are displayed

Starting URL: https://www.microsoft.com/uk-ua/

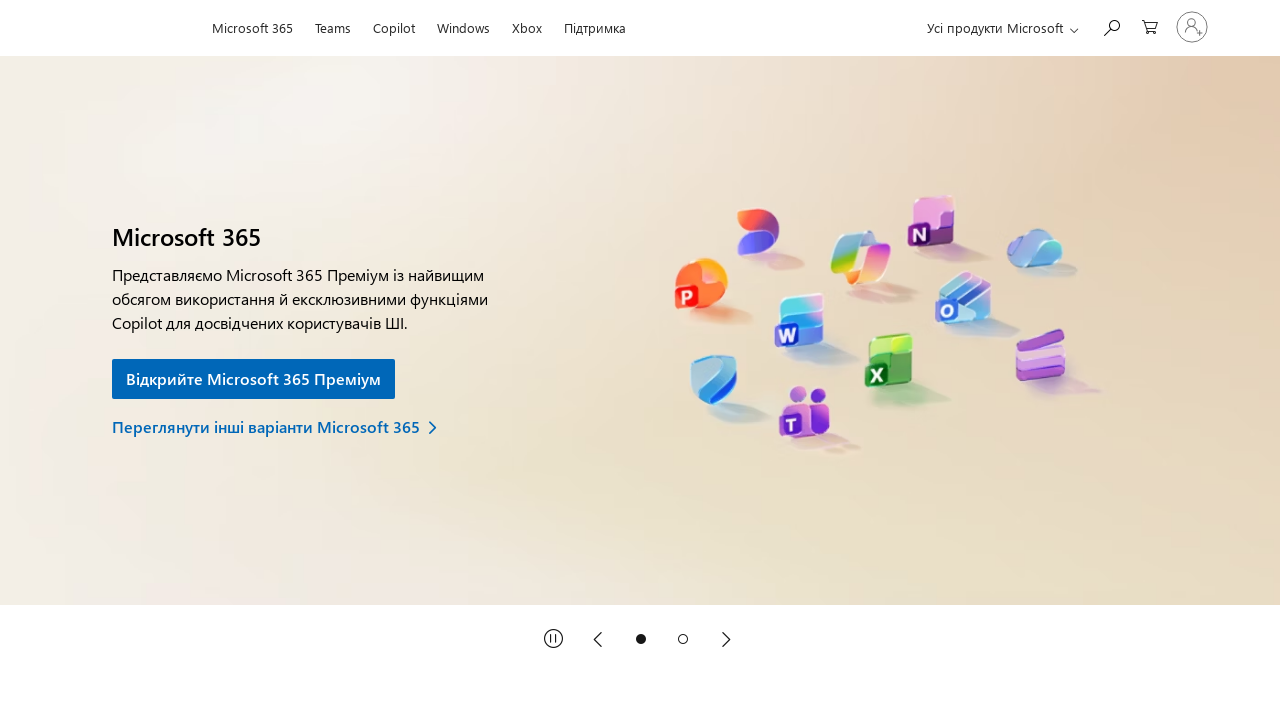

Clicked search button to open search interface at (1111, 26) on xpath=/html/body/div[3]/div[1]/div/div/header/div/div/div[2]/form/button
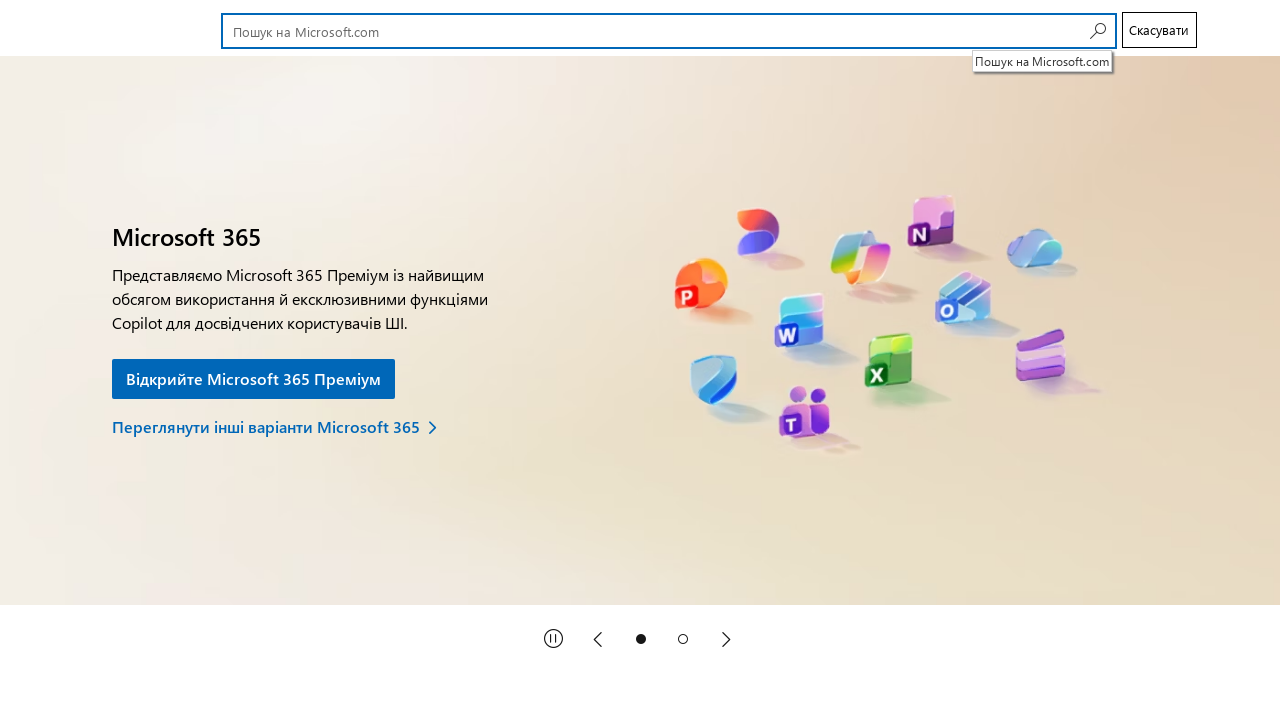

Filled search field with 'Windows 11' on xpath=/html/body/div[3]/div[1]/div/div/header/div/div/div[2]/form/input
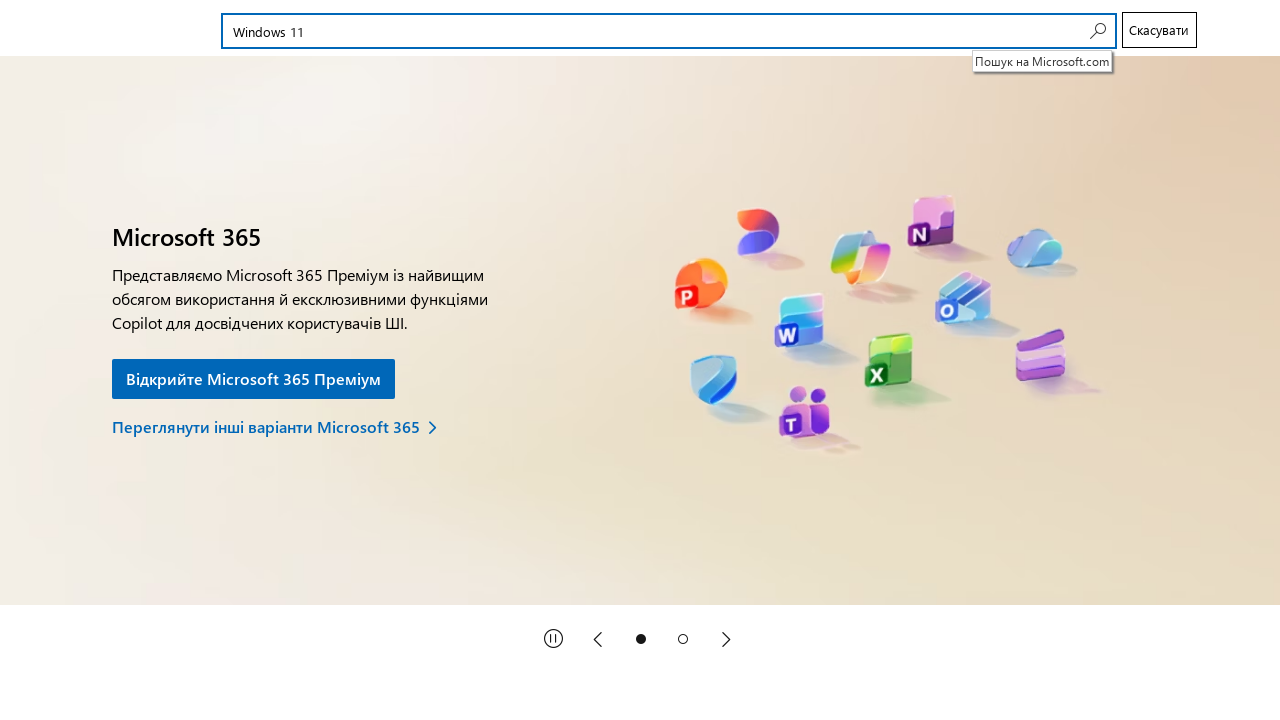

Pressed Enter to submit search query on xpath=/html/body/div[3]/div[1]/div/div/header/div/div/div[2]/form/input
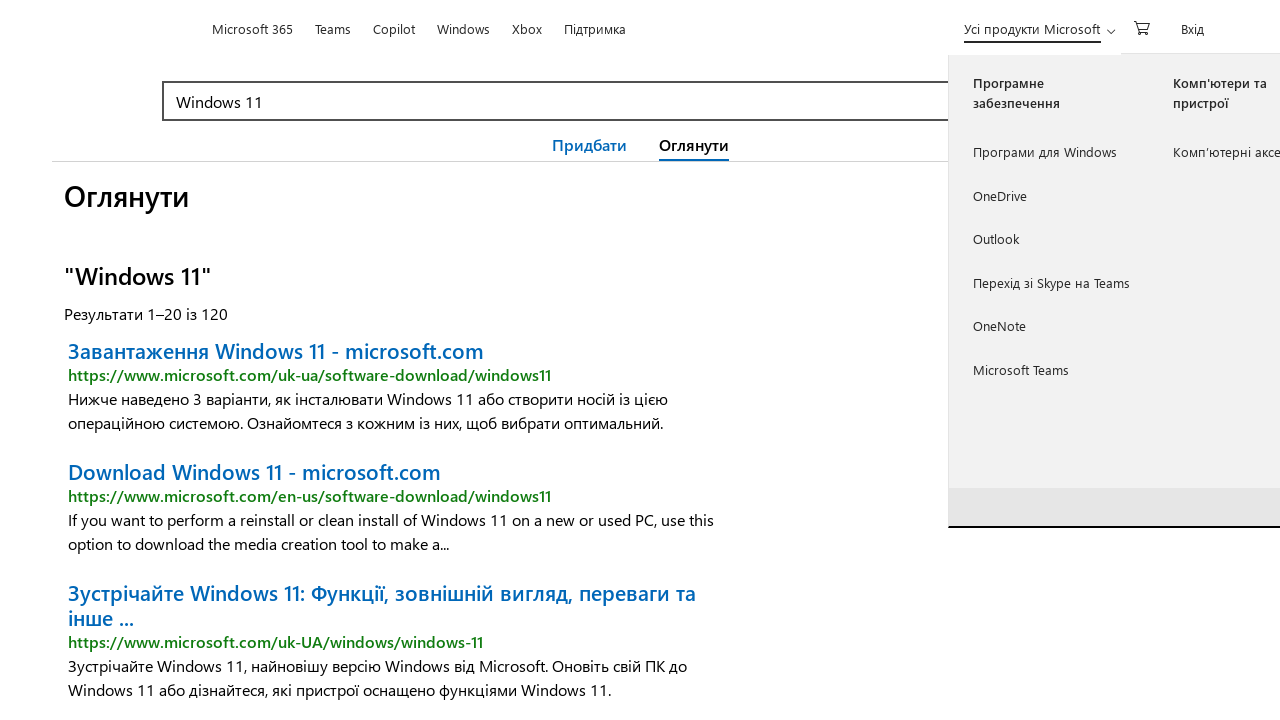

Search results page loaded successfully
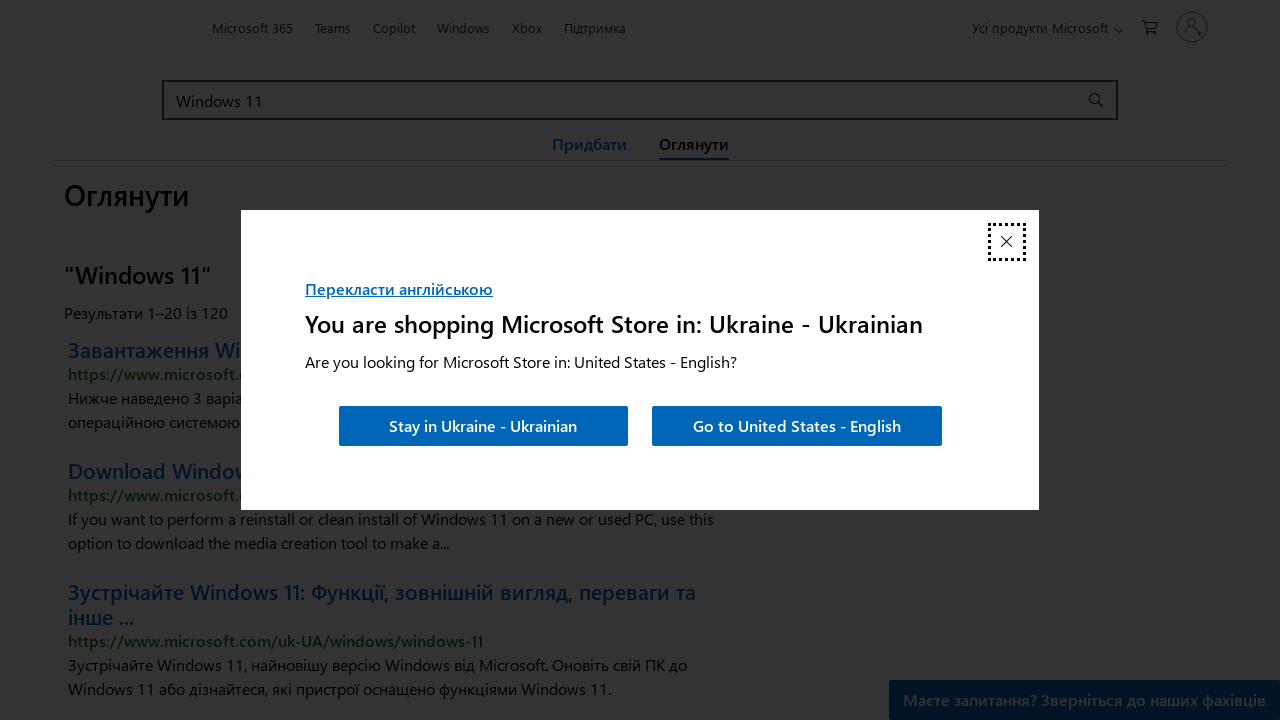

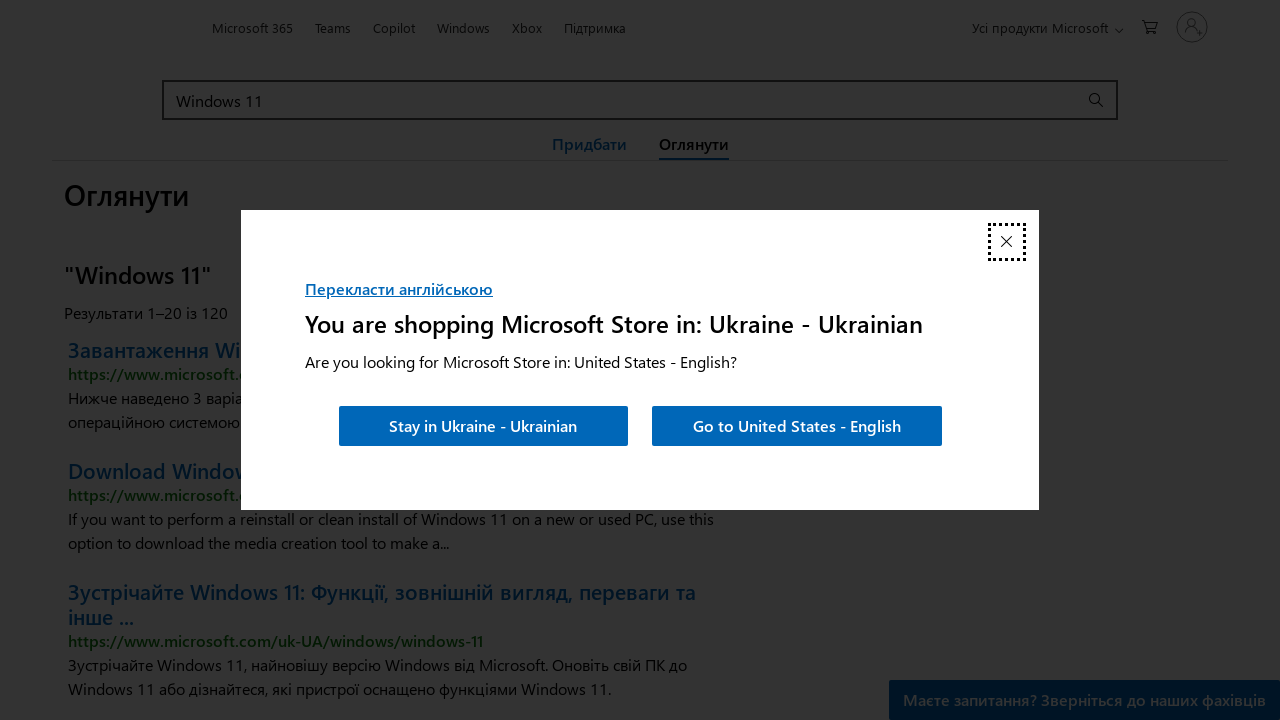